Tests handling of overlapped elements by using Tab key navigation to reach a name input field and entering text into it

Starting URL: http://uitestingplayground.com/overlapped

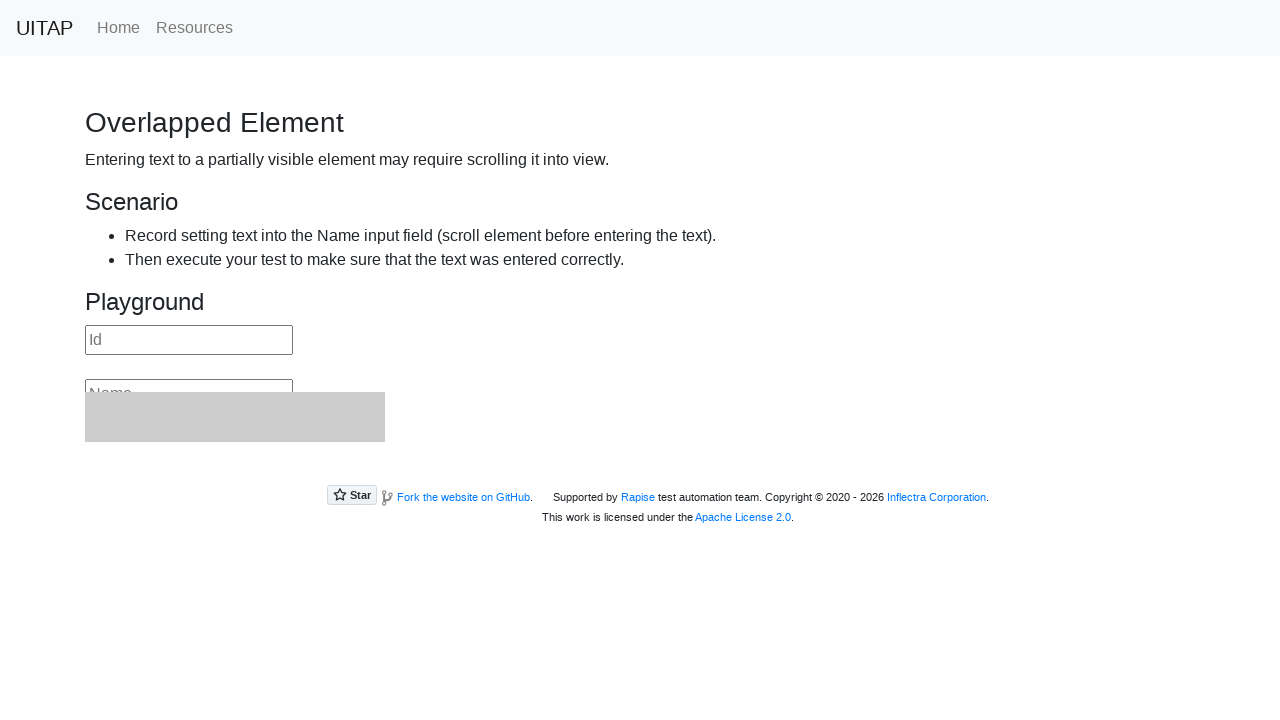

Pressed Tab key to navigate towards name input field
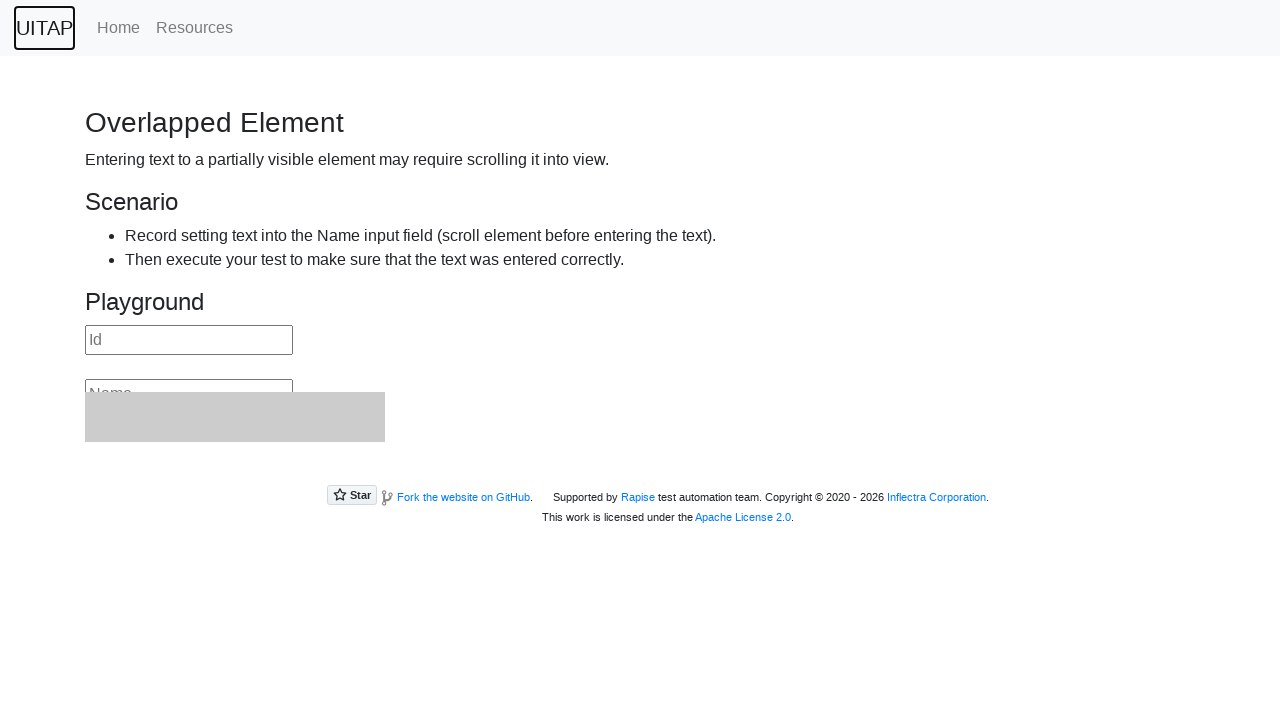

Pressed Tab key to navigate towards name input field
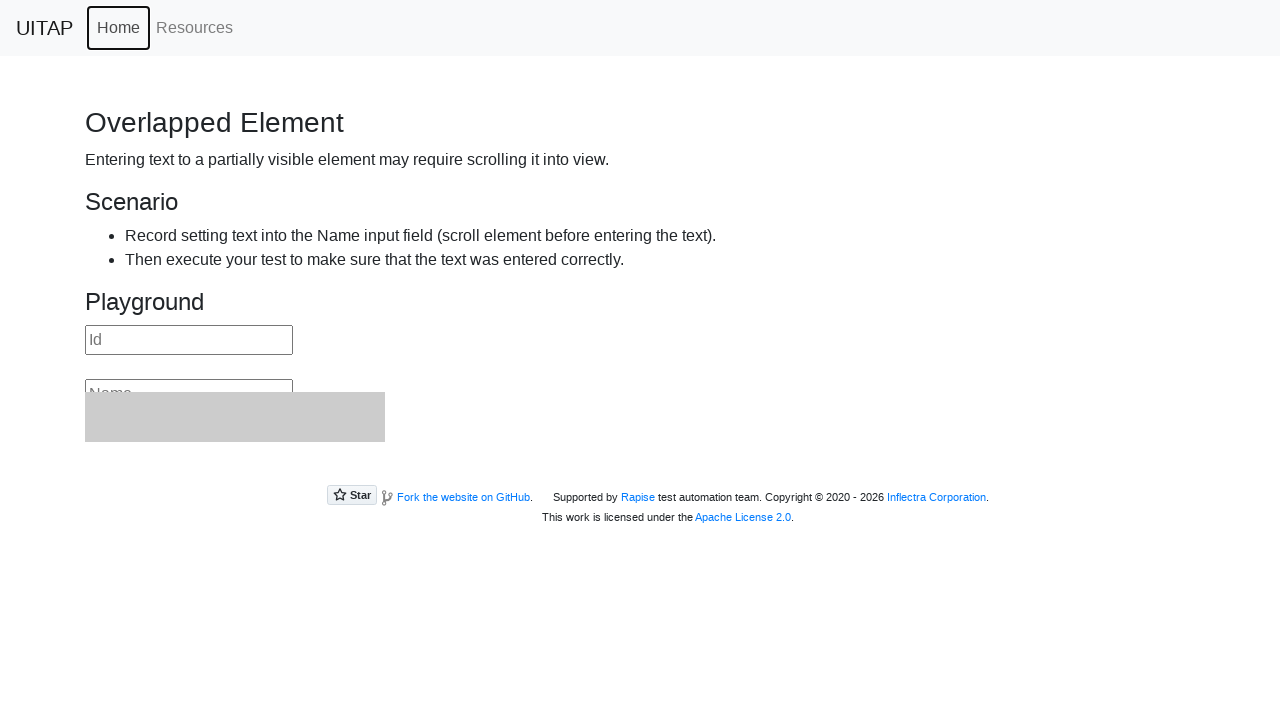

Pressed Tab key to navigate towards name input field
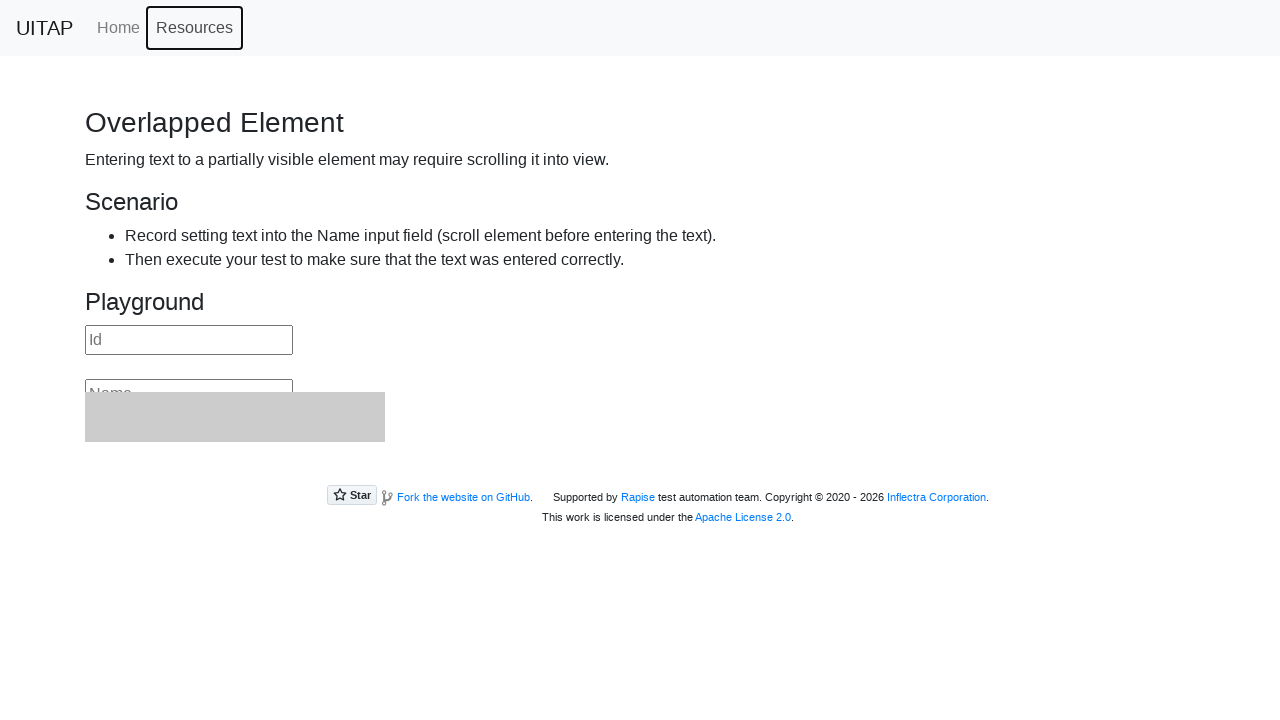

Pressed Tab key to navigate towards name input field
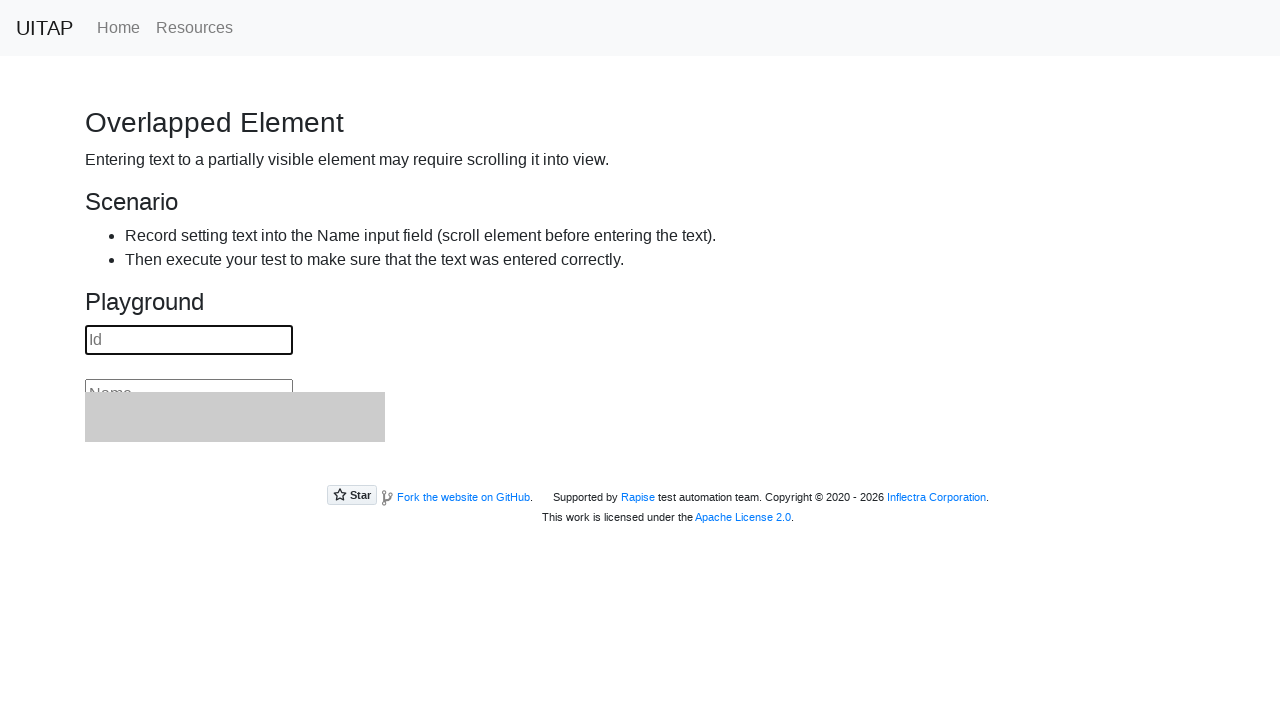

Pressed Tab key to navigate towards name input field
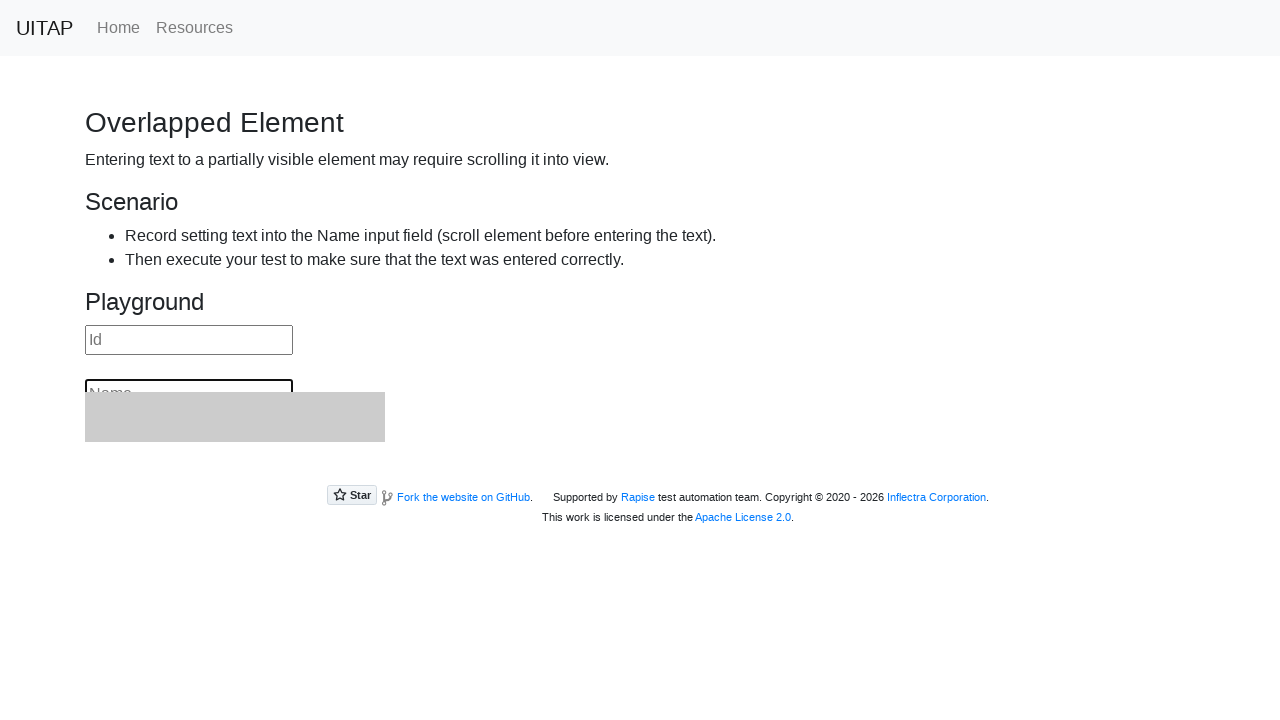

Pressed Tab key to navigate towards name input field
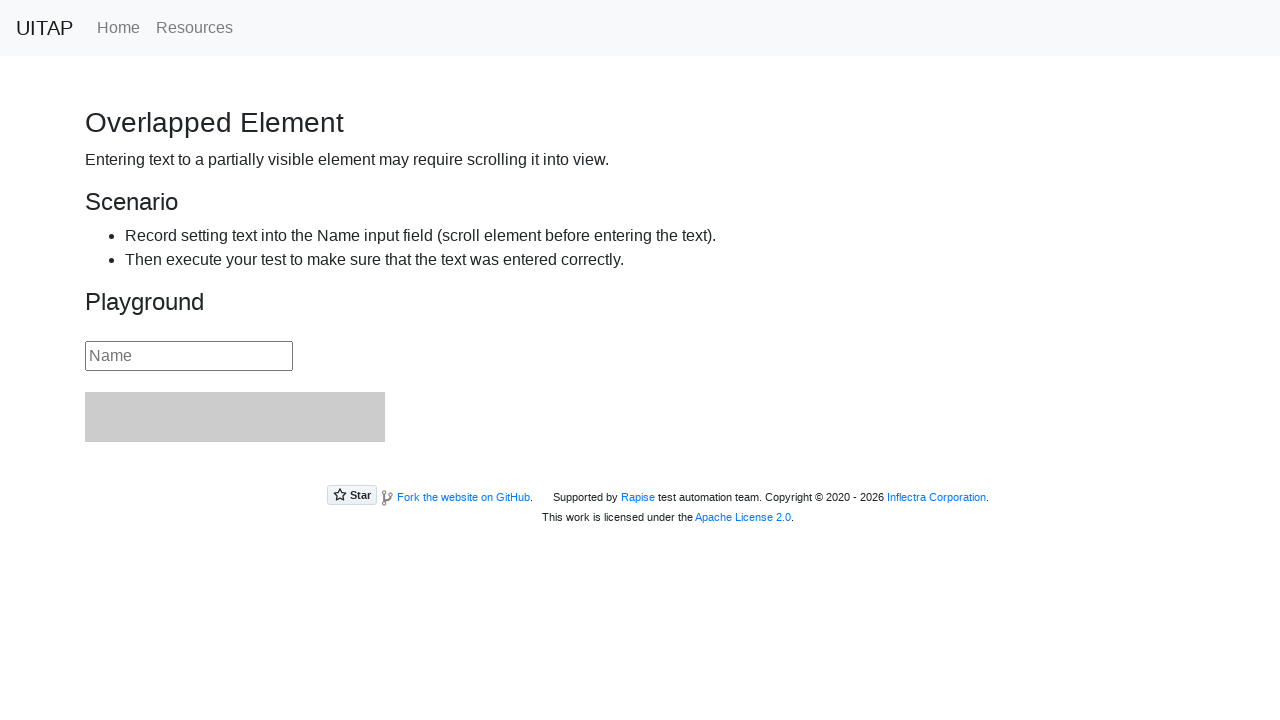

Pressed Tab key to navigate towards name input field
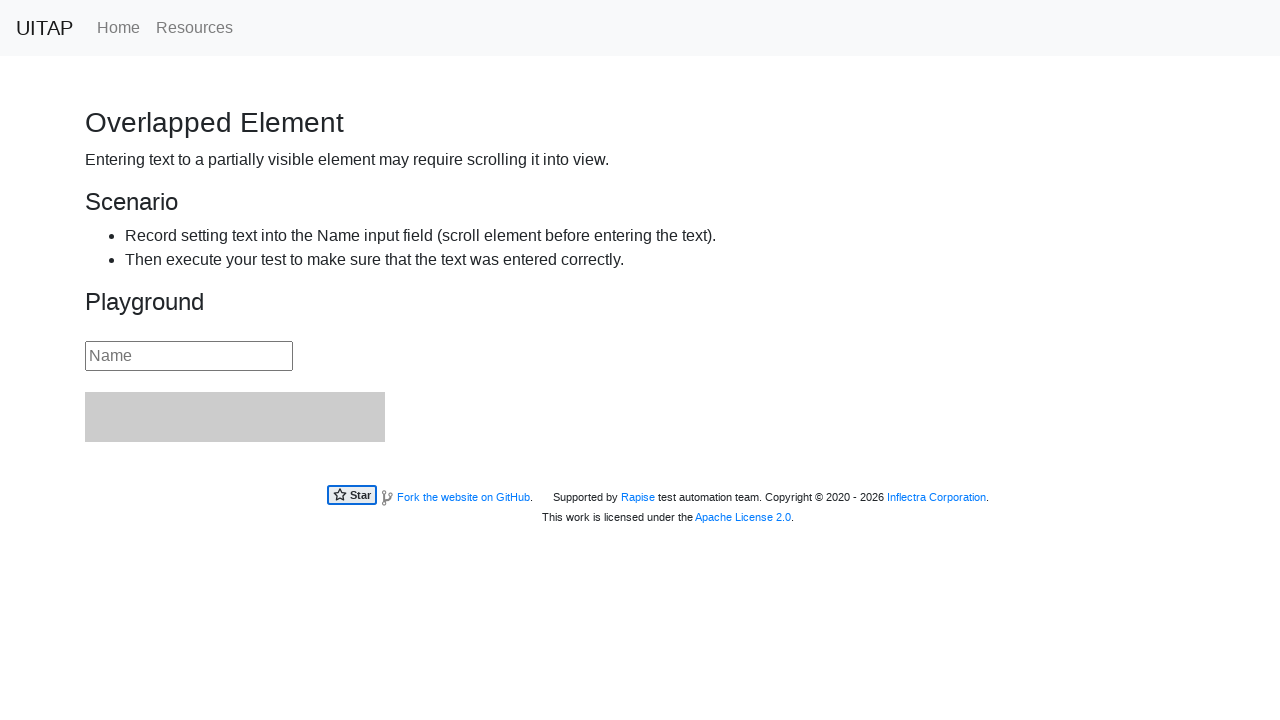

Filled name input field with 'Test Name' on #name
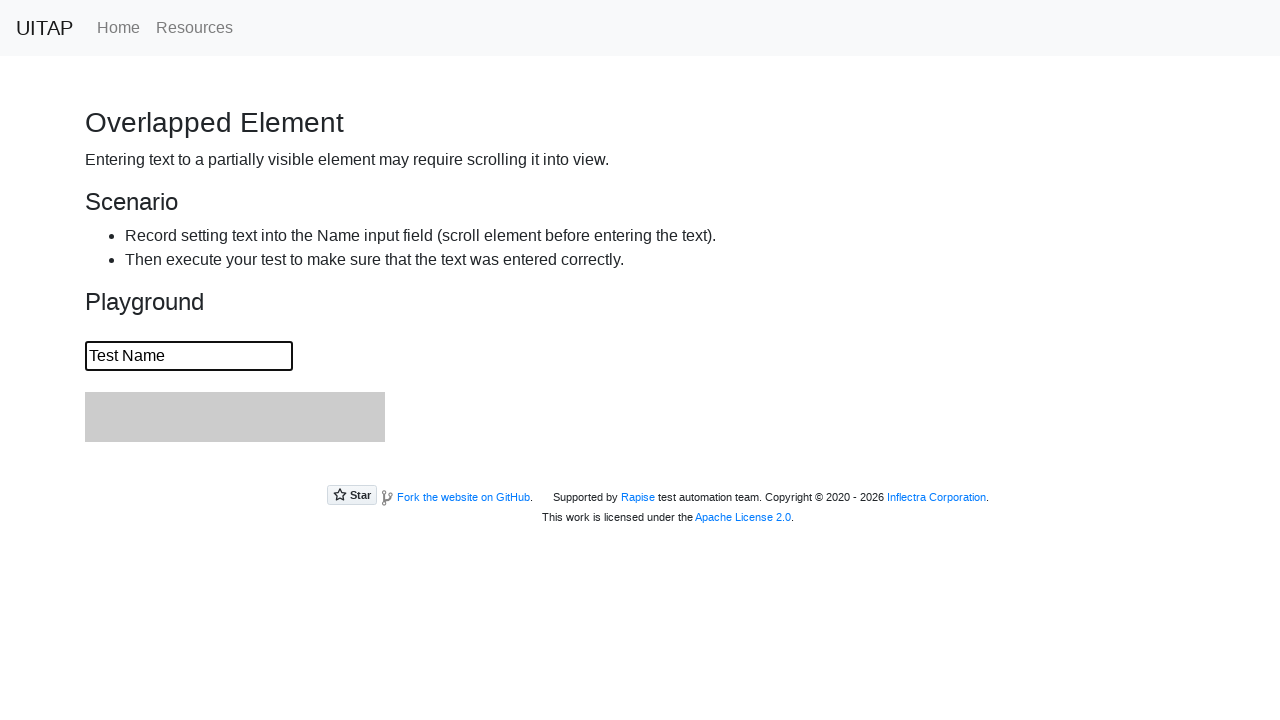

Verified that name input field contains 'Test Name'
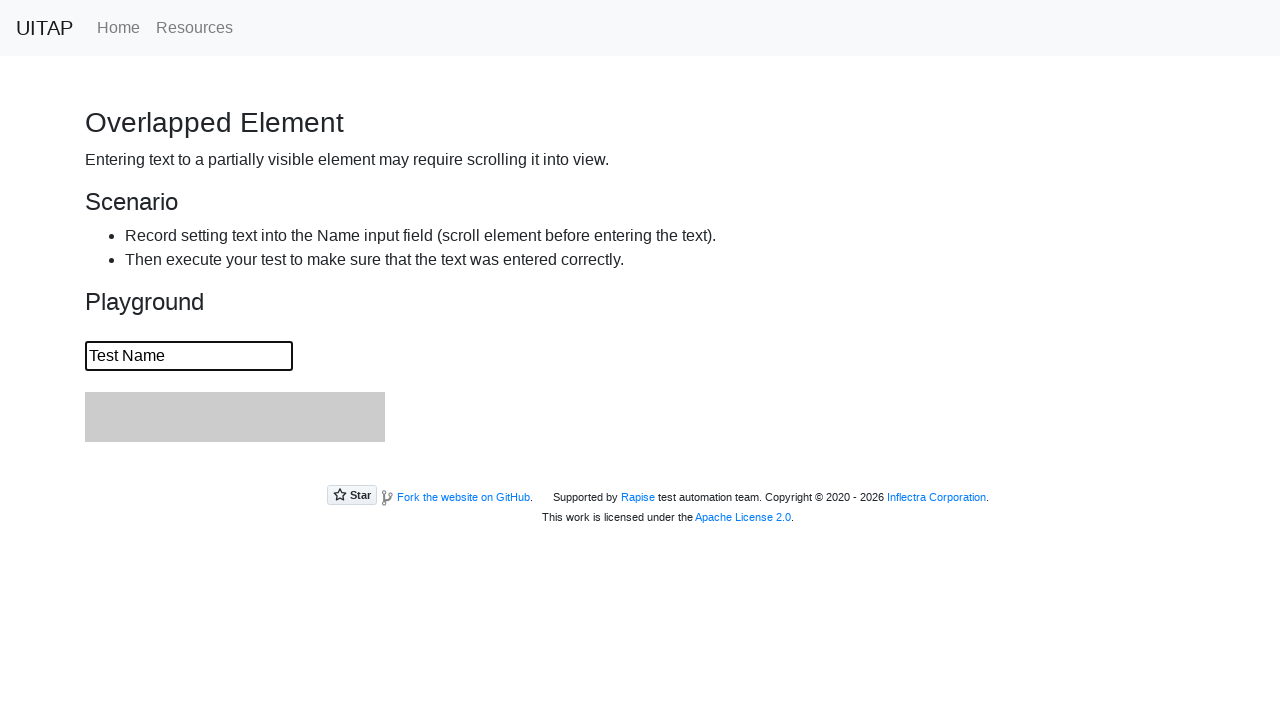

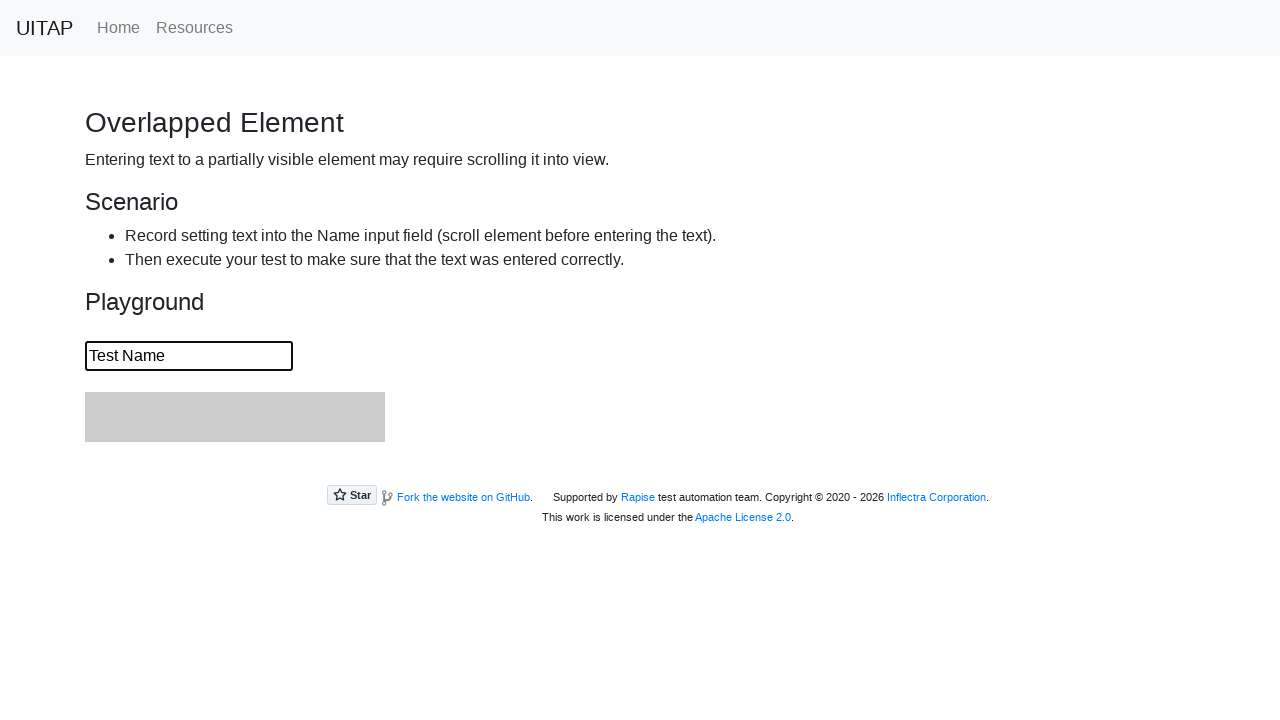